Tests hover functionality by hovering over an avatar image and verifying that additional user information (caption) becomes visible

Starting URL: http://the-internet.herokuapp.com/hovers

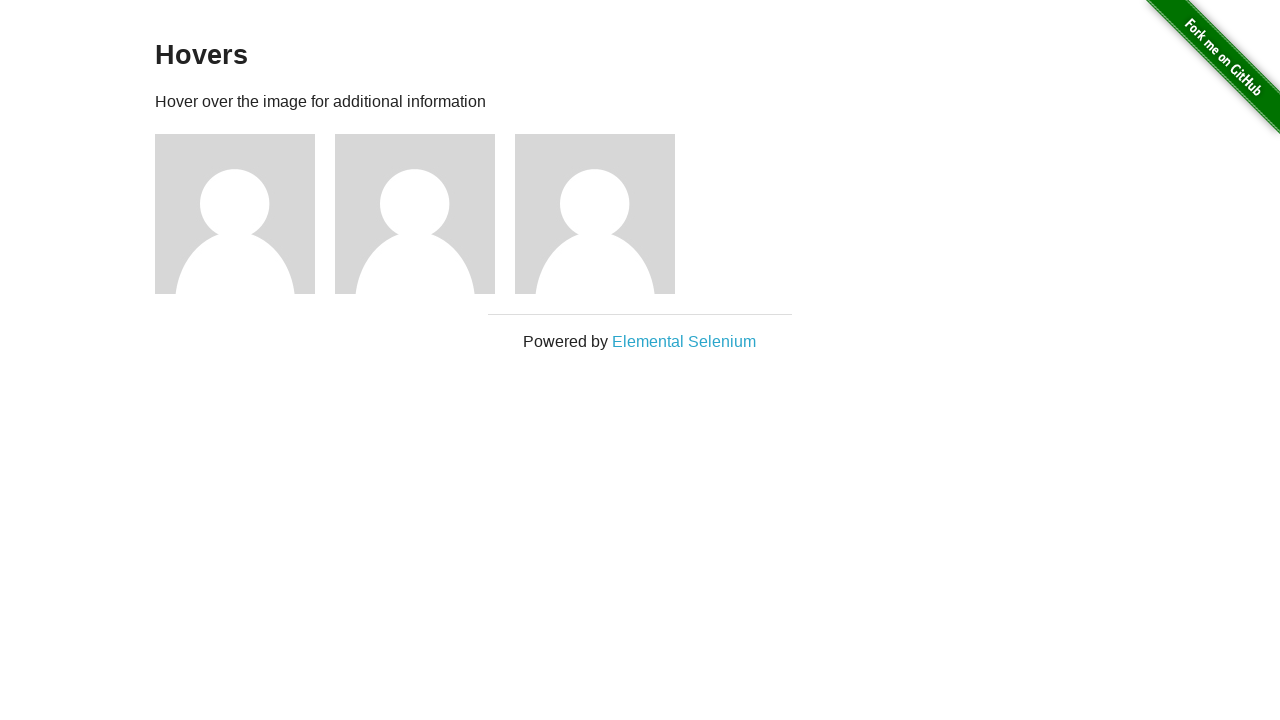

Hovered over the first avatar figure at (245, 214) on .figure >> nth=0
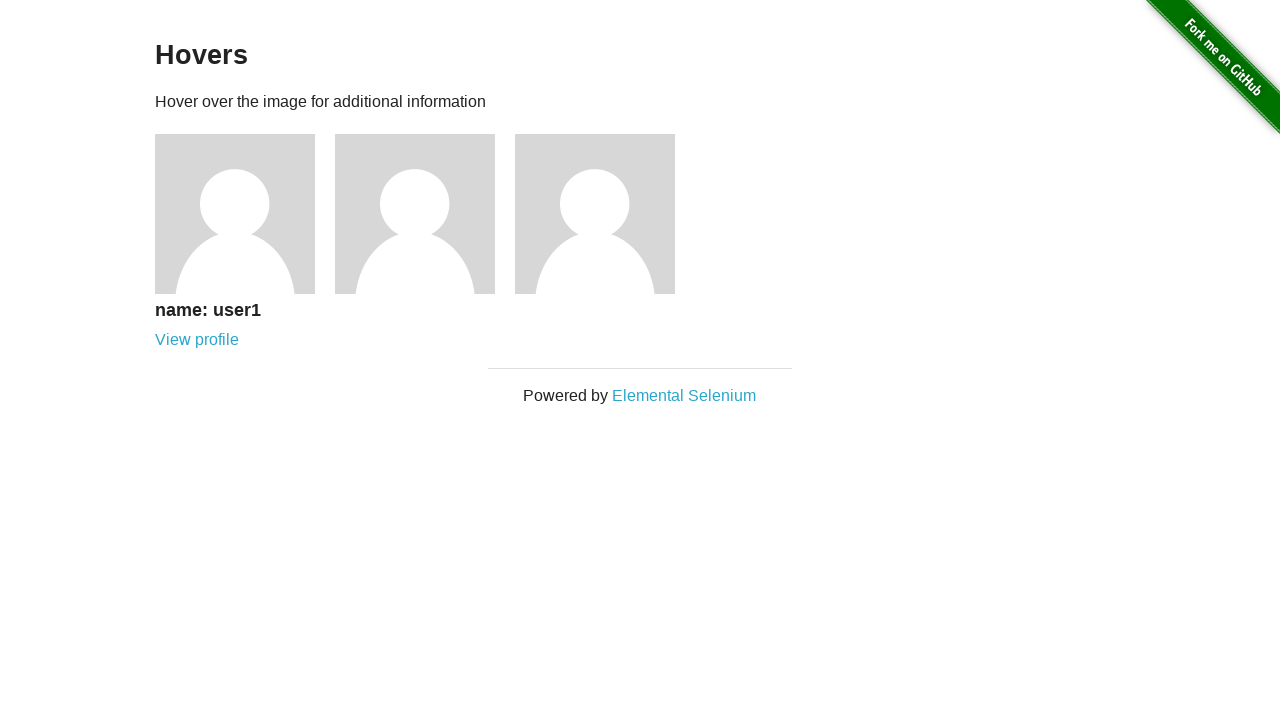

Caption became visible after hovering
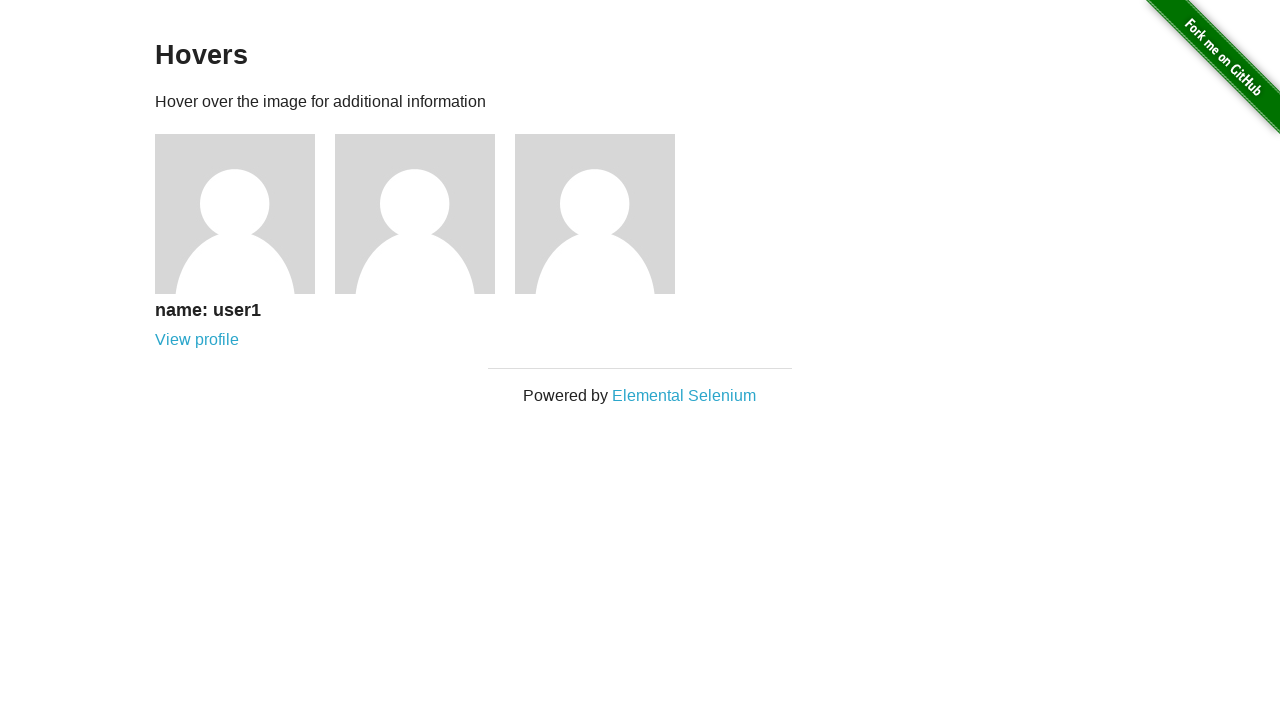

Verified that the caption is visible
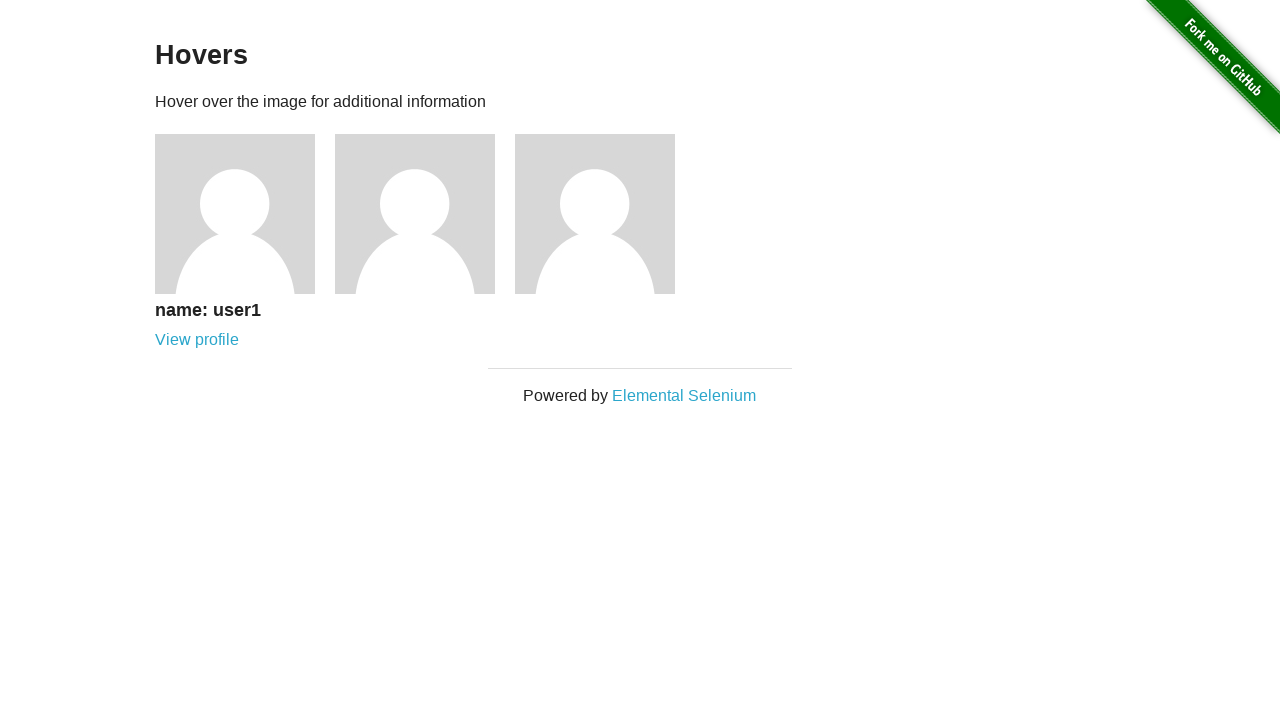

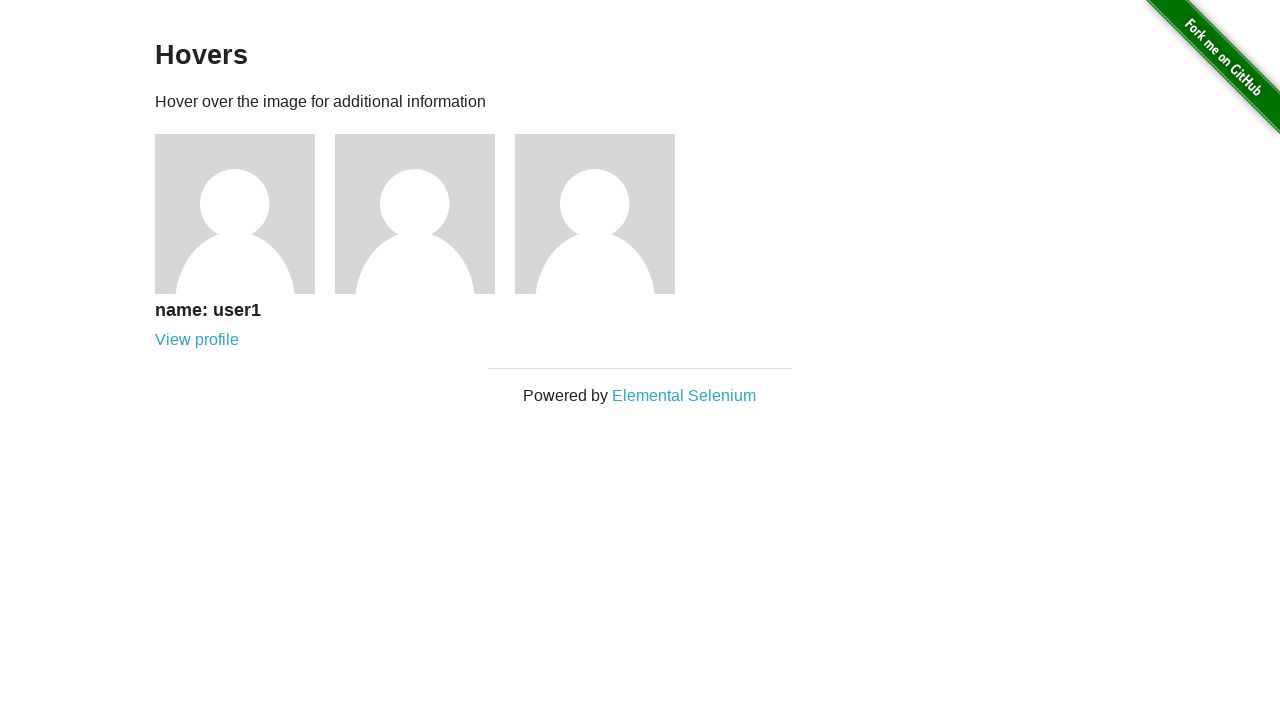